Tests multi-select dropdown functionality by selecting and deselecting options in a W3Schools example form

Starting URL: https://www.w3schools.com/tags/tryit.asp?filename=tryhtml_select_multiple

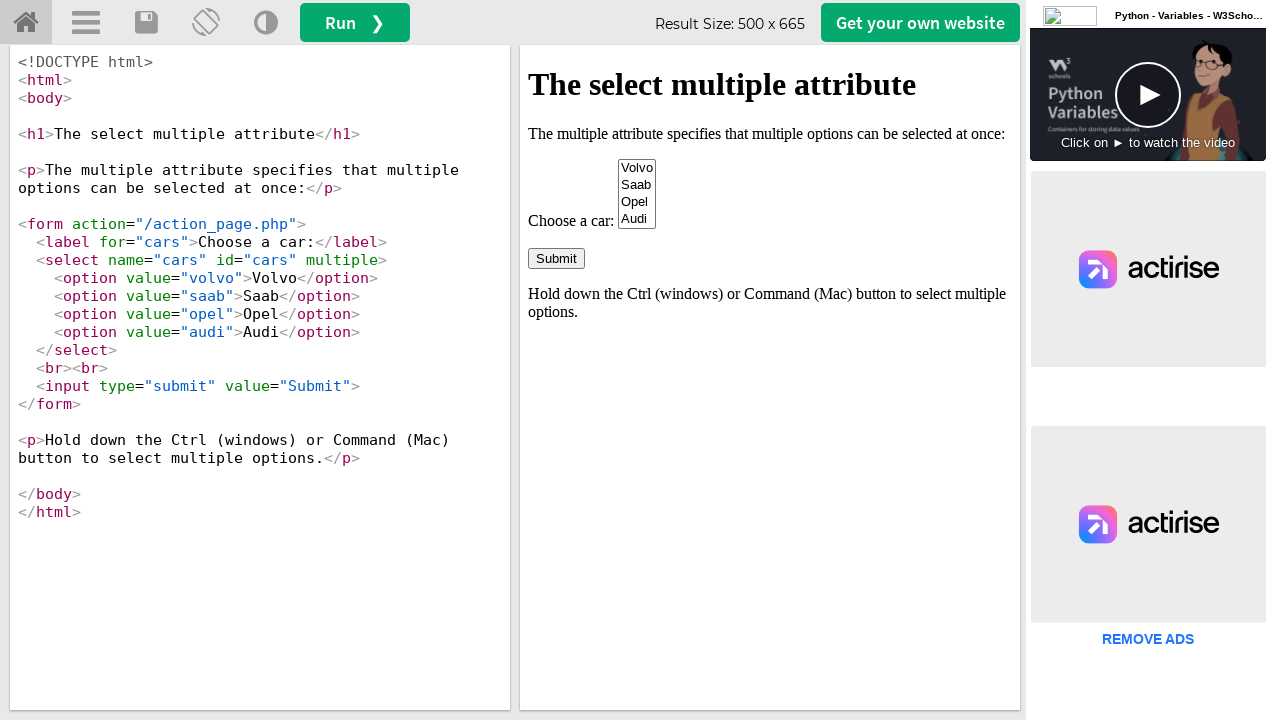

Located the iframeResult iframe
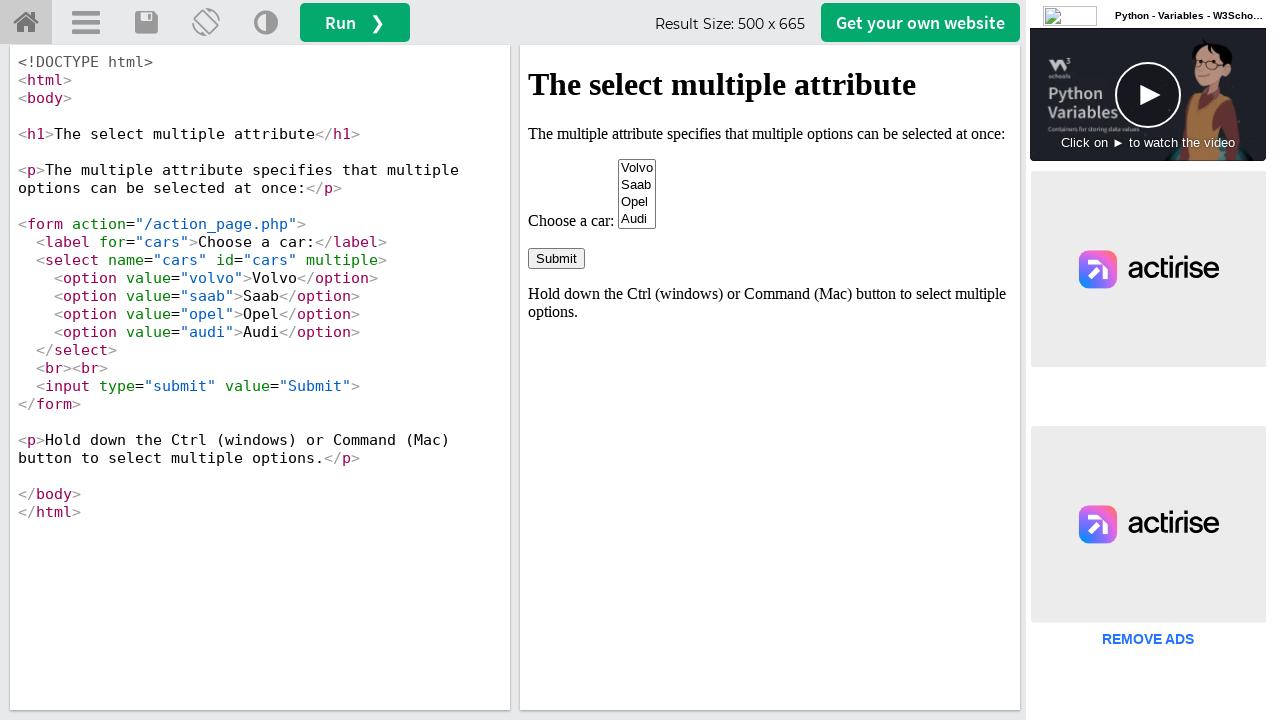

Located the multi-select dropdown element with name 'cars'
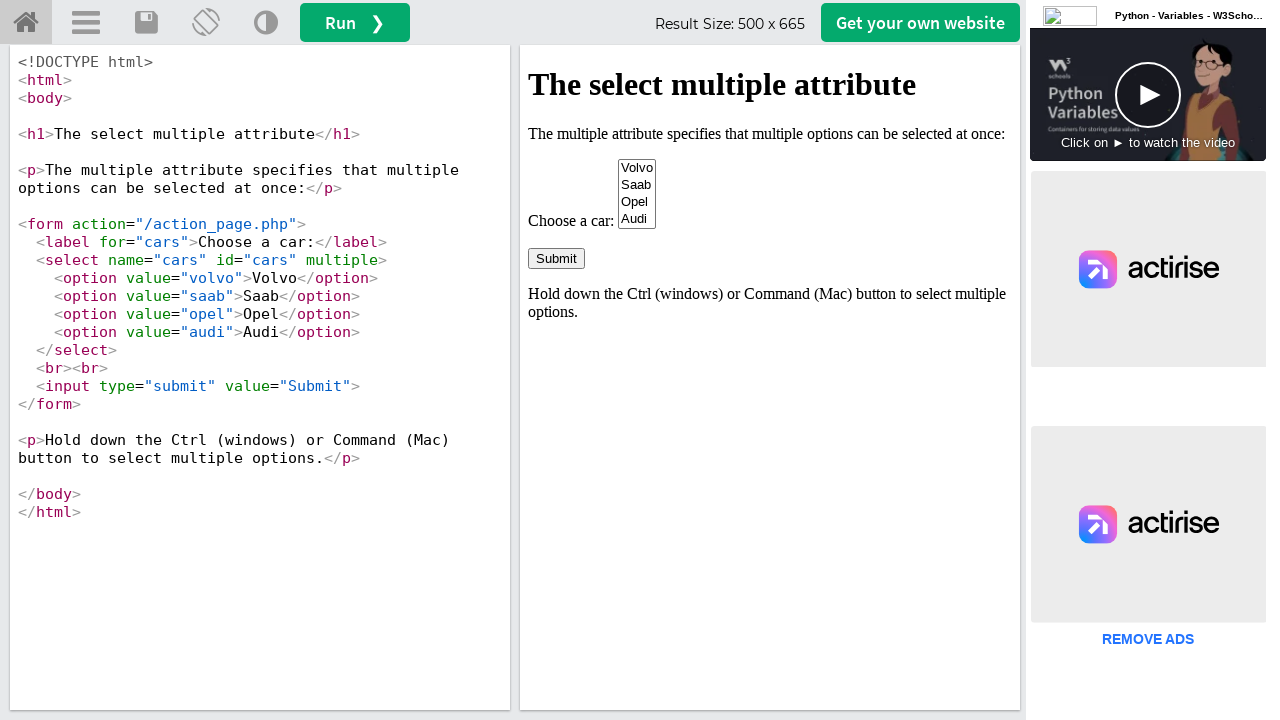

Selected 'Volvo' option from the dropdown on iframe#iframeResult >> nth=0 >> internal:control=enter-frame >> select[name='car
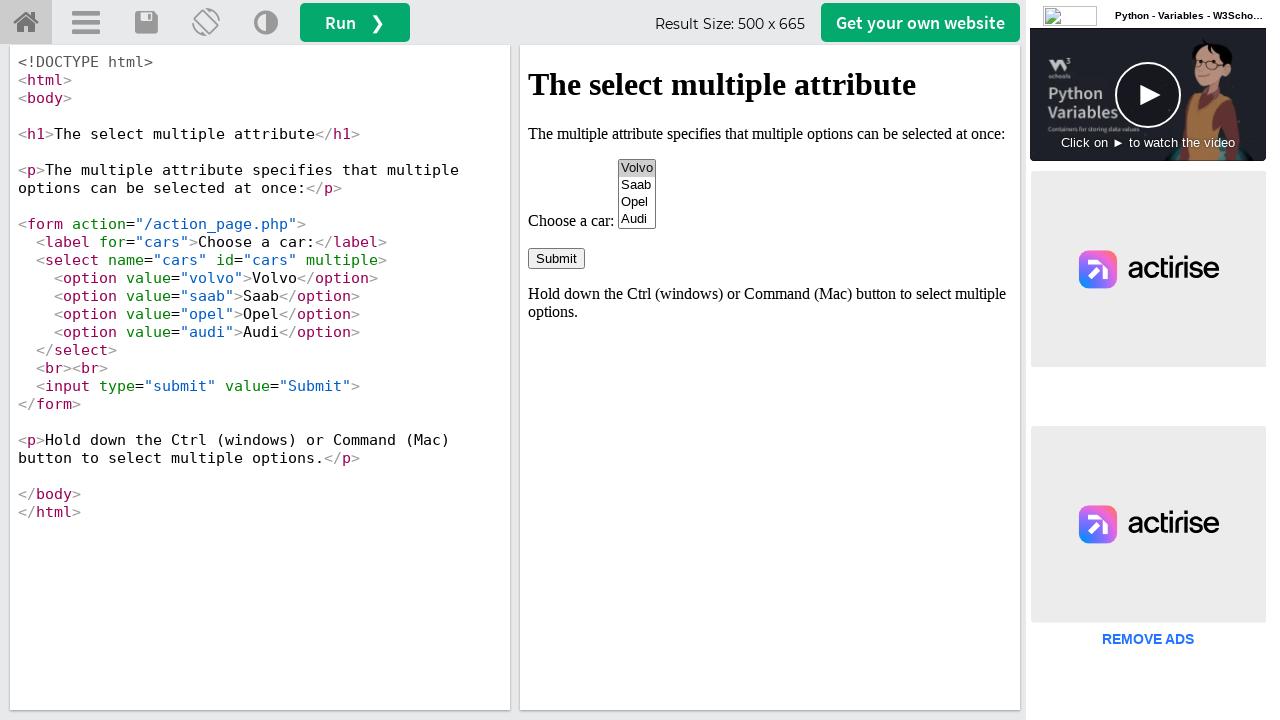

Selected multiple options: 'Volvo' and 'Opel' on iframe#iframeResult >> nth=0 >> internal:control=enter-frame >> select[name='car
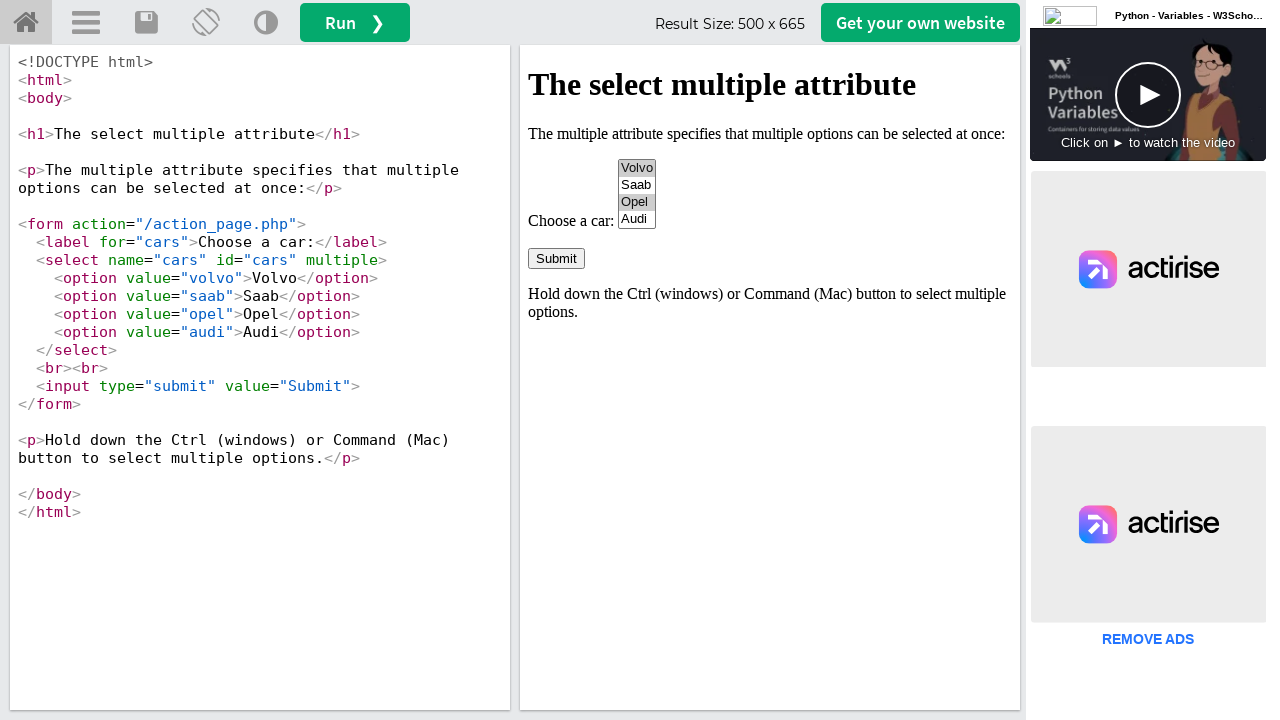

Selected multiple options: 'Volvo', 'Opel', and 'Audi' on iframe#iframeResult >> nth=0 >> internal:control=enter-frame >> select[name='car
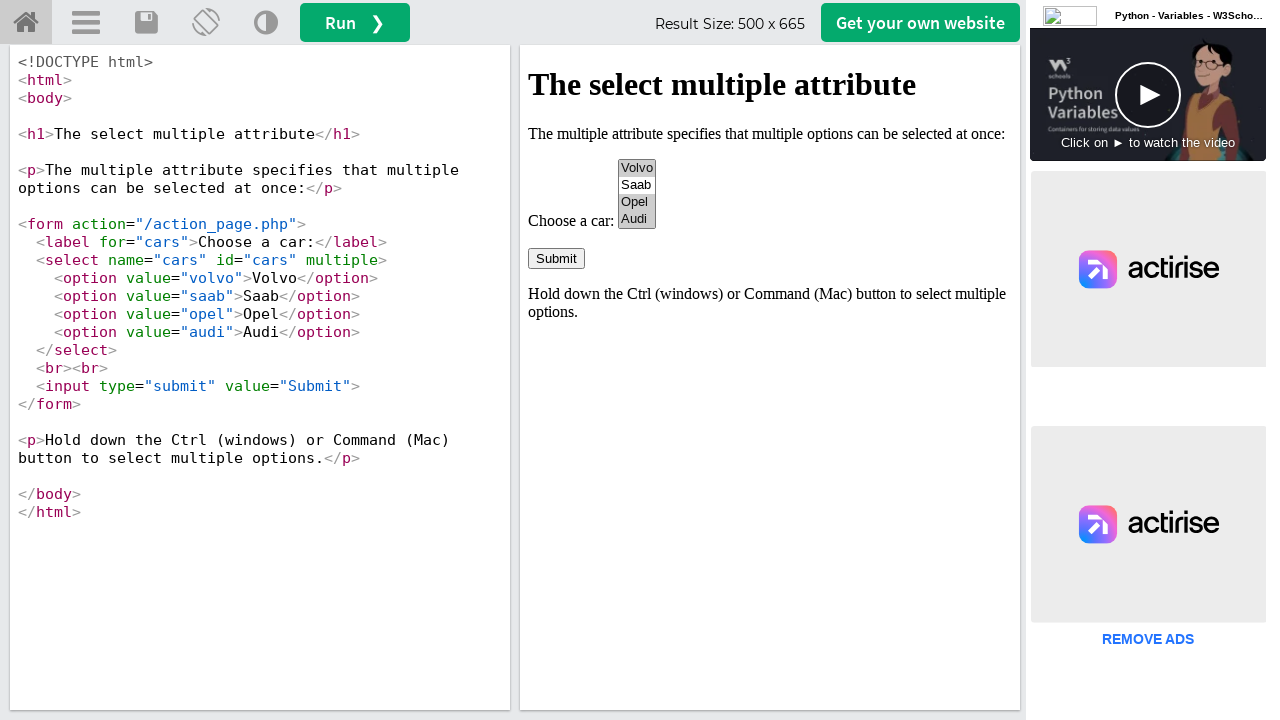

Deselected 'Audi', keeping 'Volvo' and 'Opel' selected on iframe#iframeResult >> nth=0 >> internal:control=enter-frame >> select[name='car
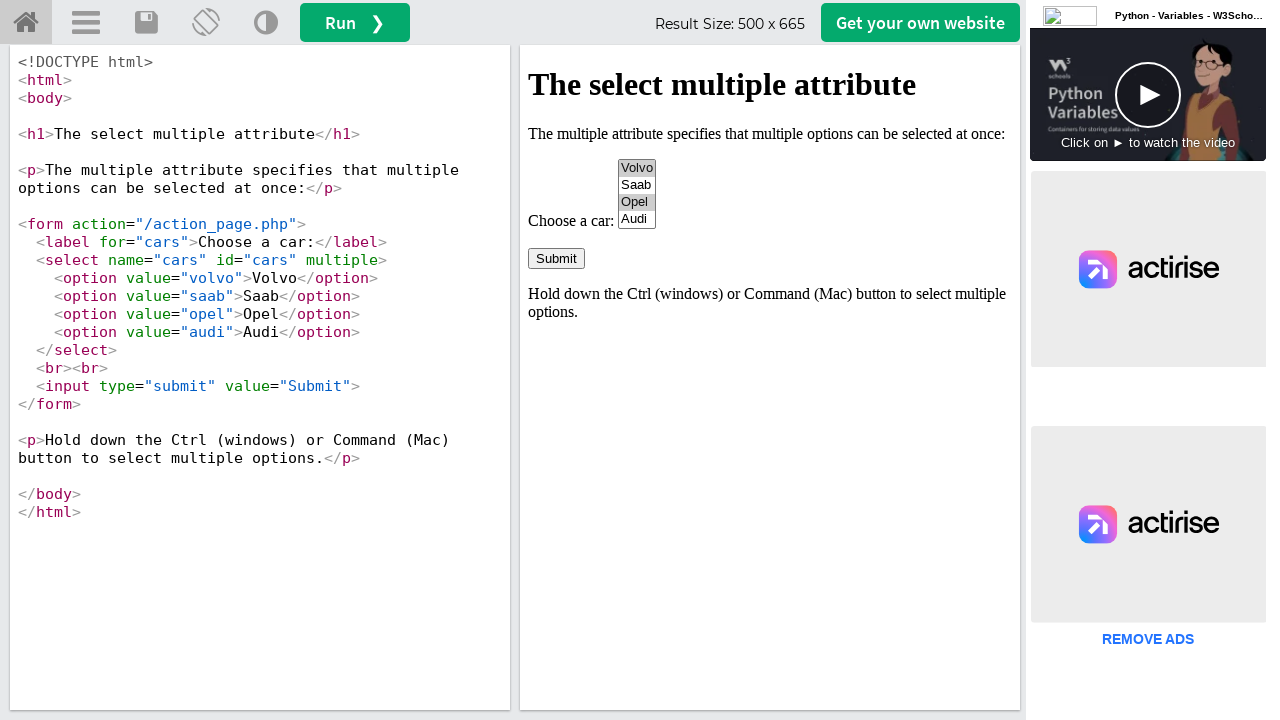

Located all checked options in the dropdown
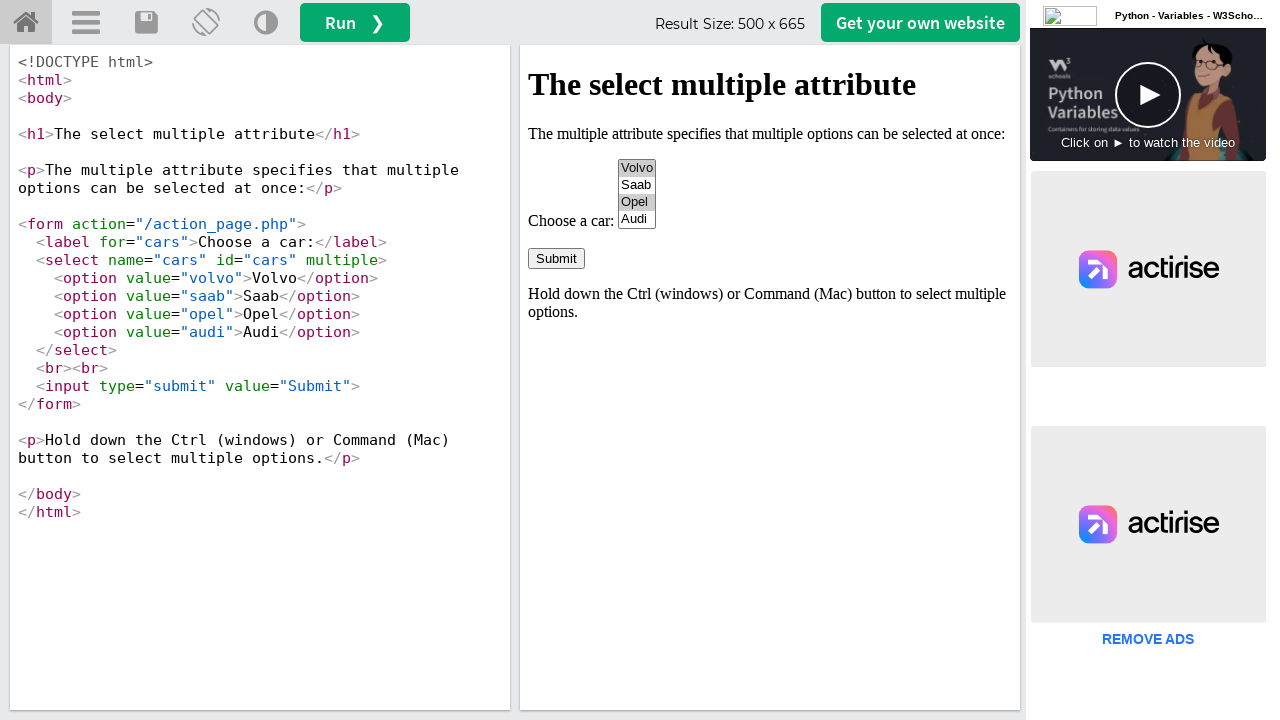

Verified selected options count: 2
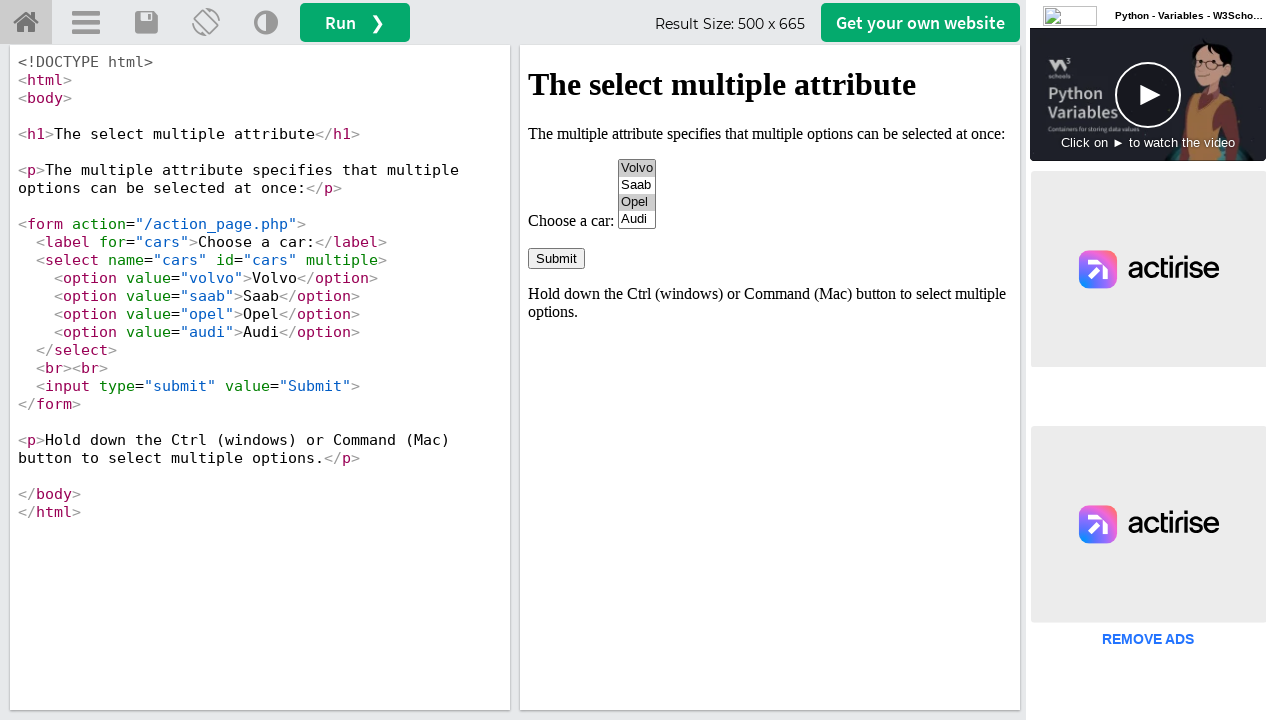

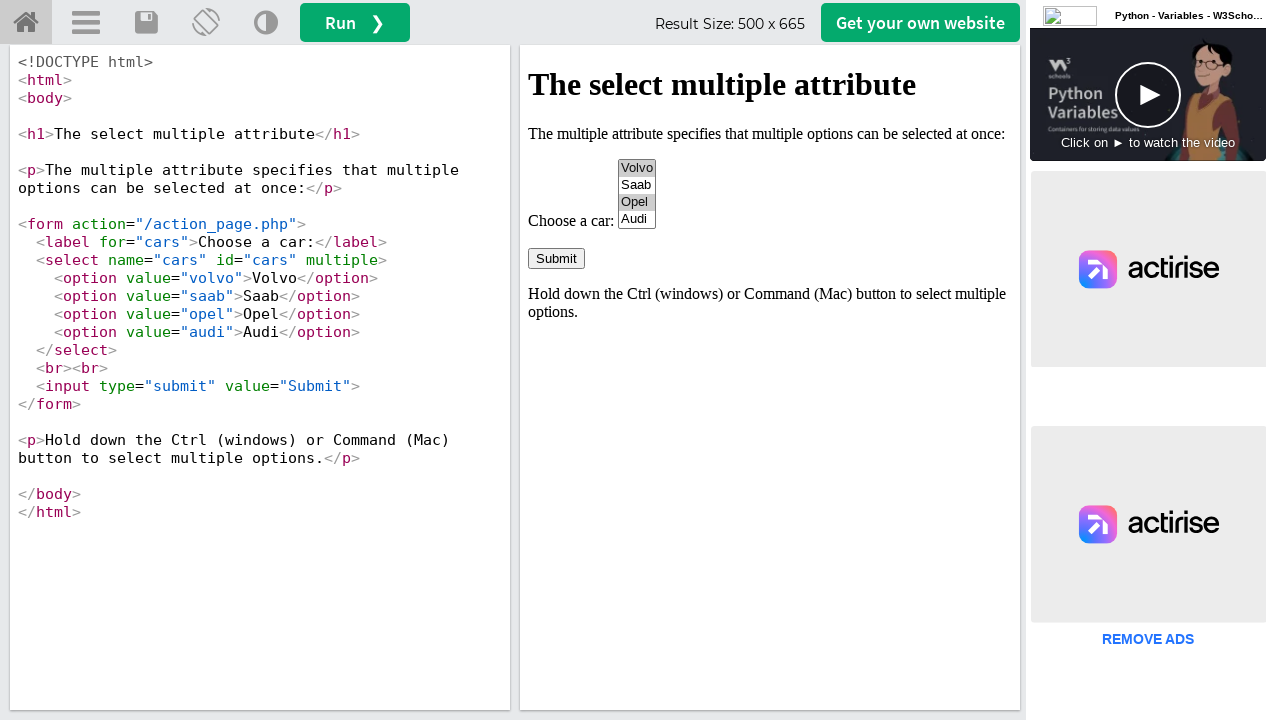